Navigates to the Metro Rail Nagpur website and verifies the URL matches the expected value

Starting URL: https://www.metrorailnagpur.com

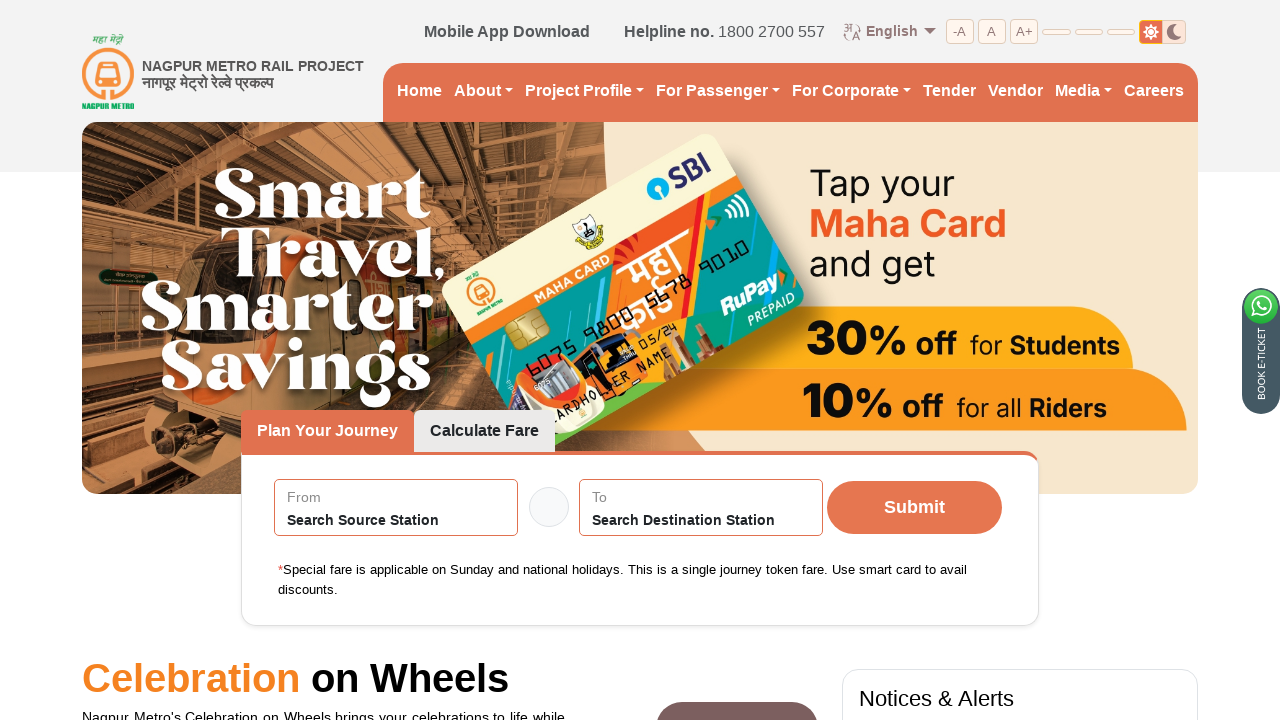

Retrieved current URL from page
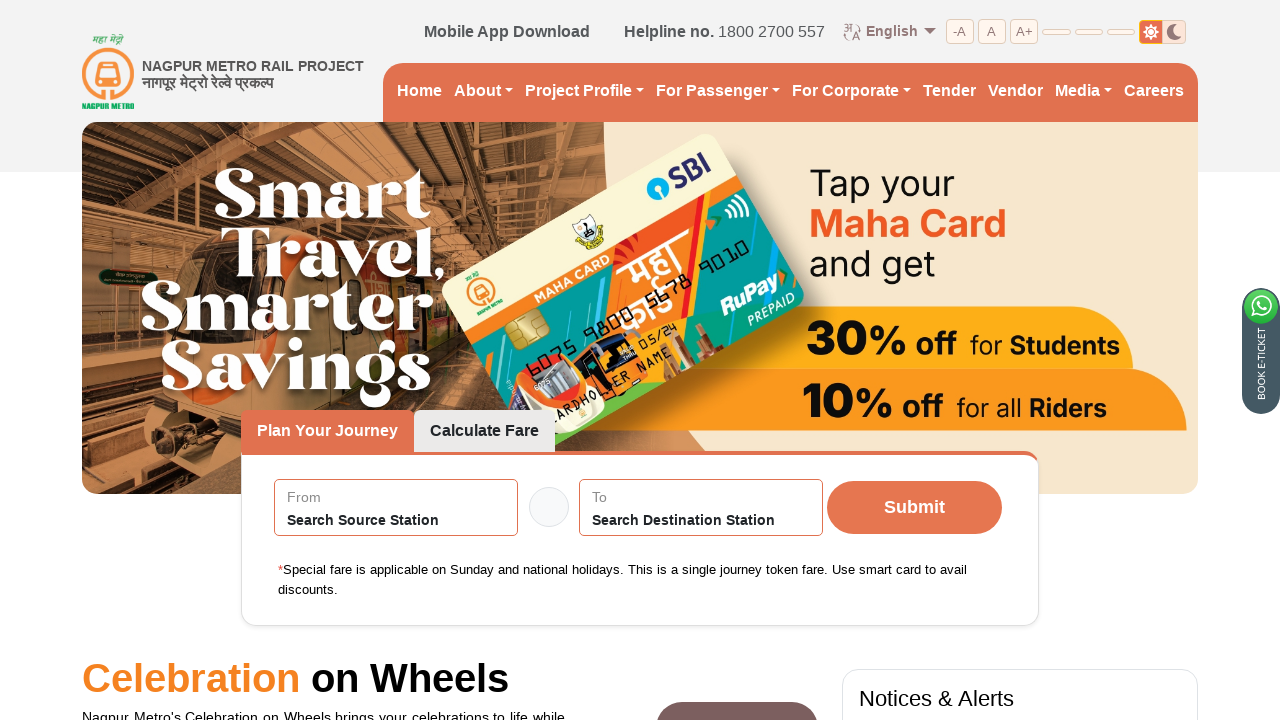

Printed current URL to console
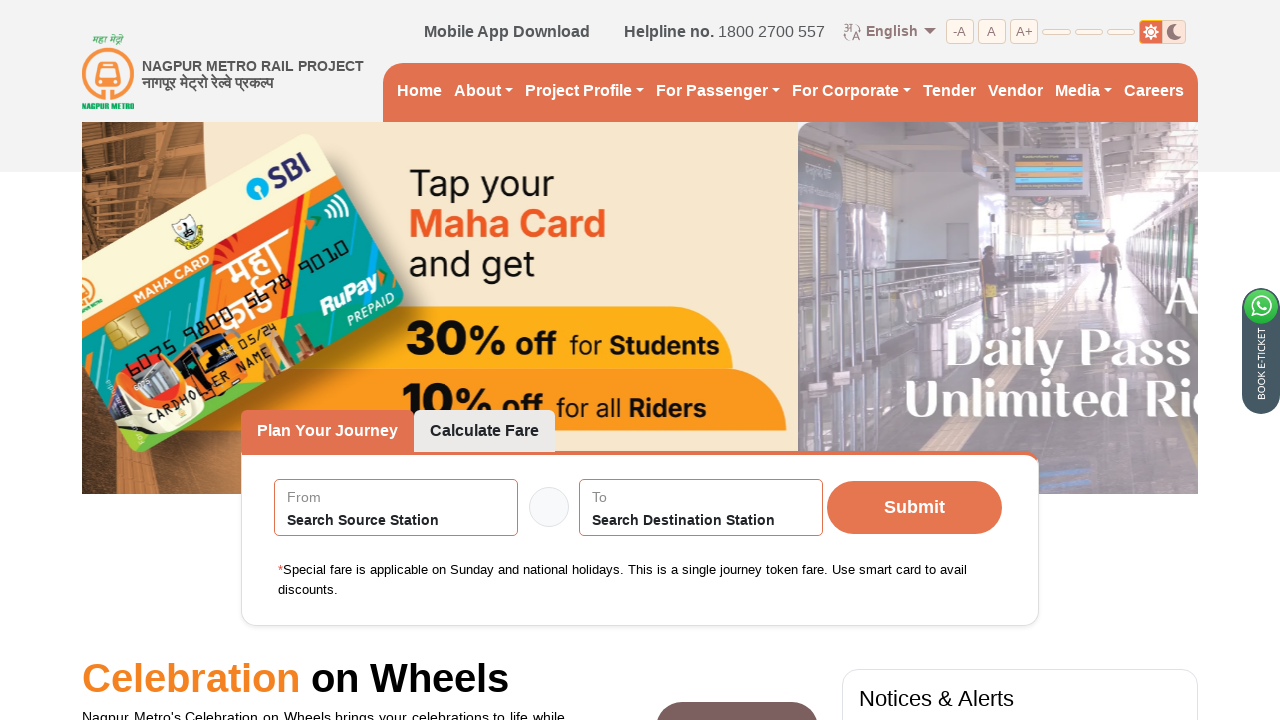

Set expected URL value
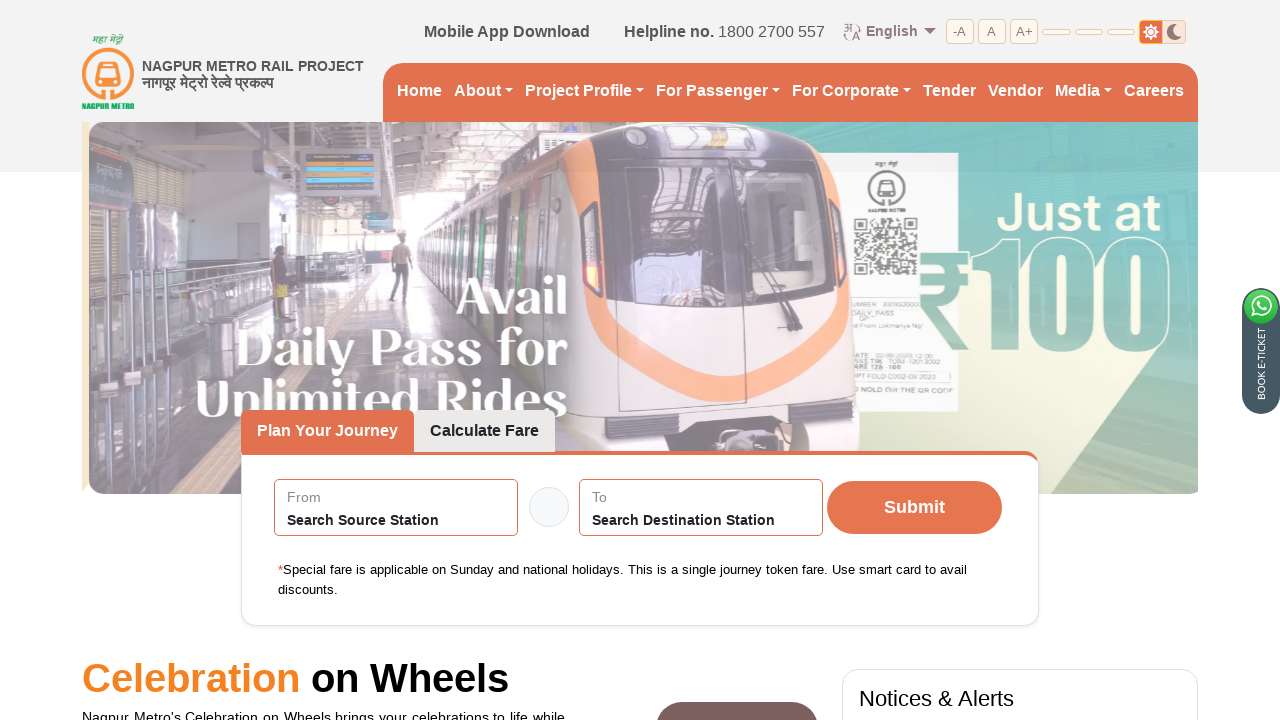

Verified that current URL matches expected URL for Metro Rail Nagpur website
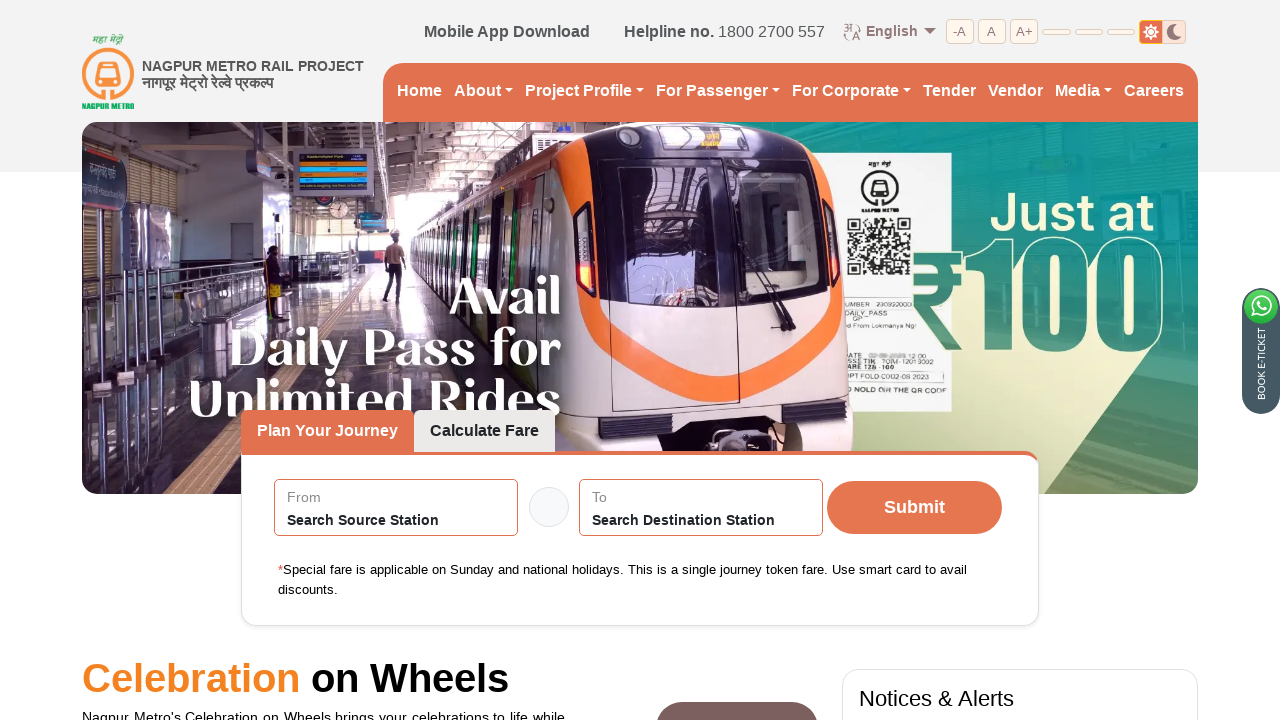

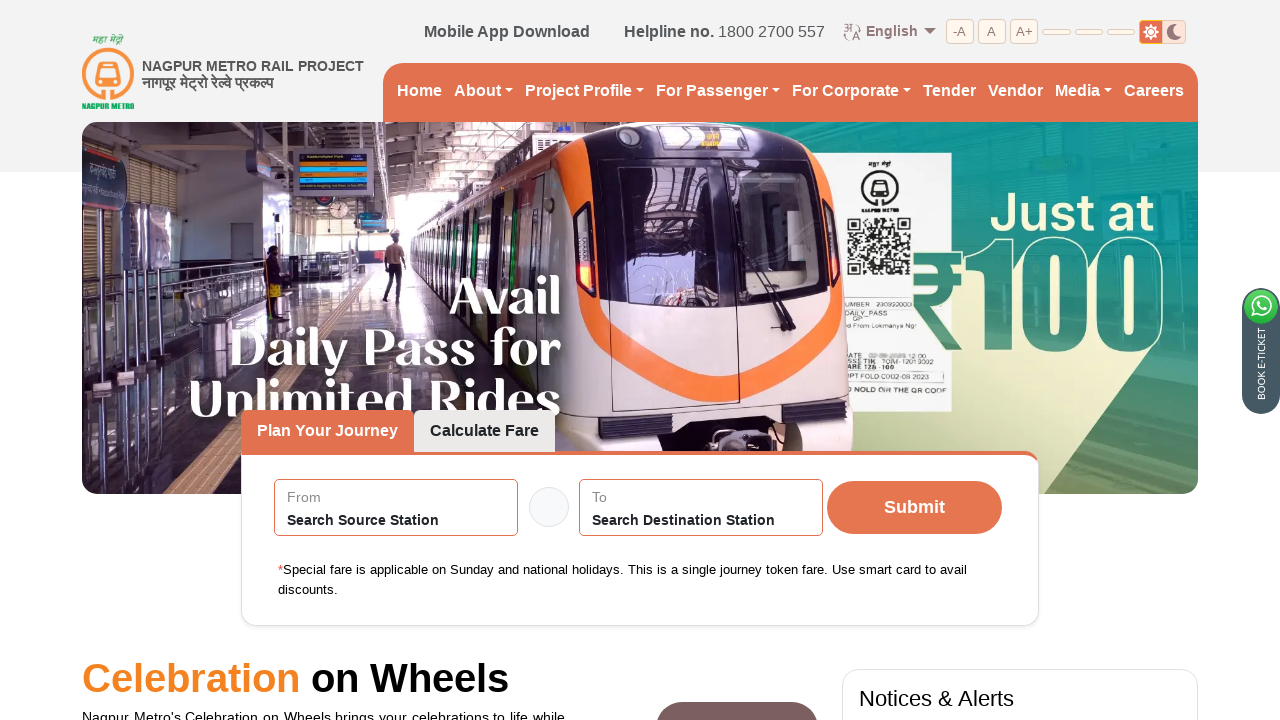